Navigates to the DemoQA login page and verifies that the URL is correct

Starting URL: https://demoqa.com/login

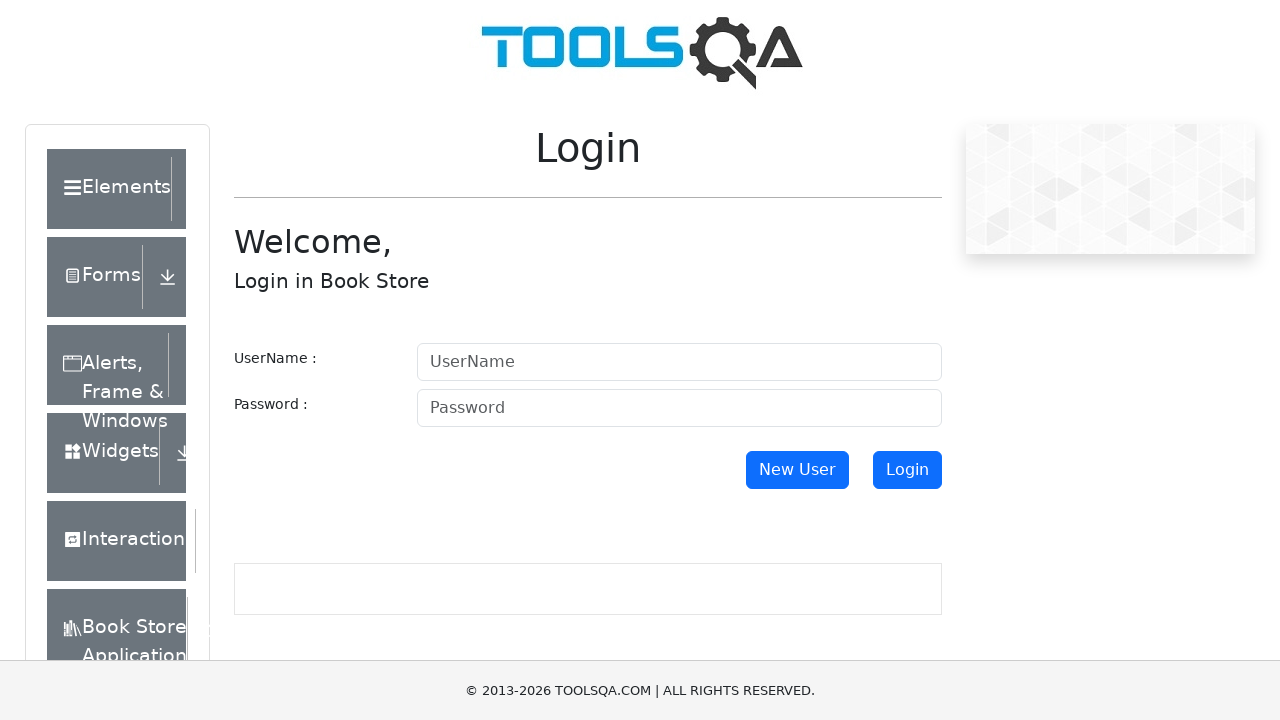

Navigated to DemoQA login page at https://demoqa.com/login
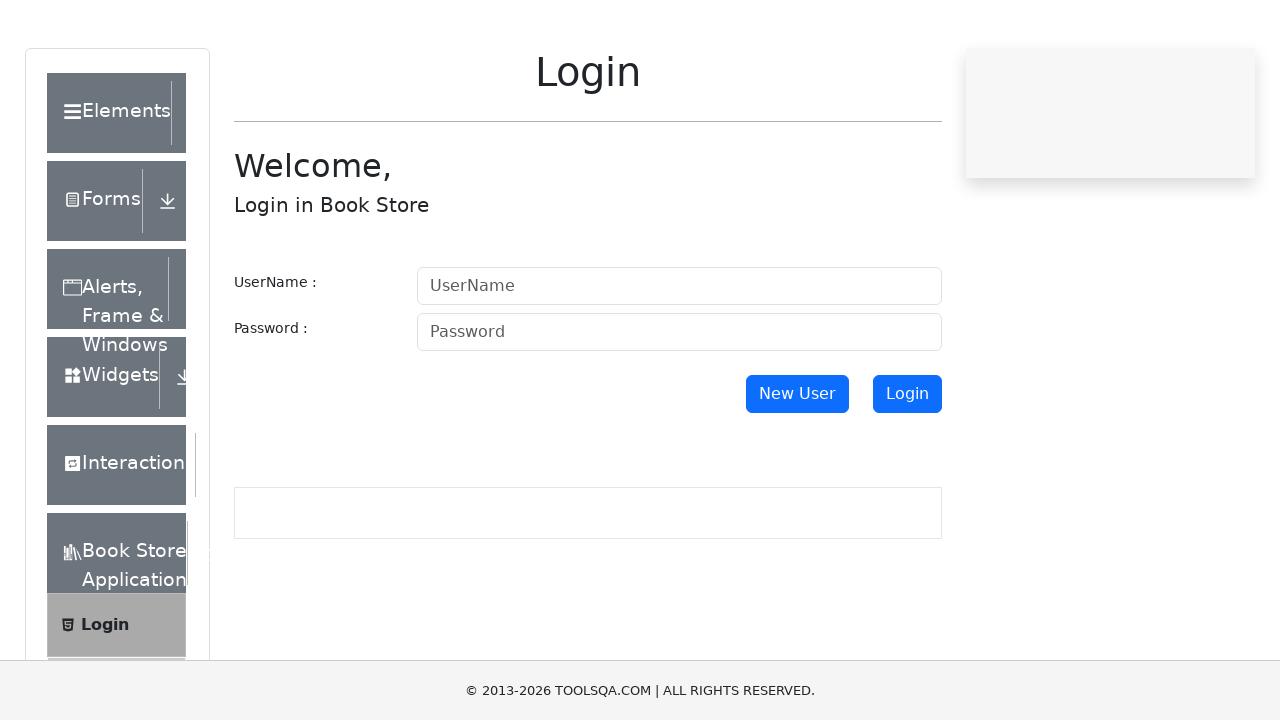

Verified that the current URL is https://demoqa.com/login
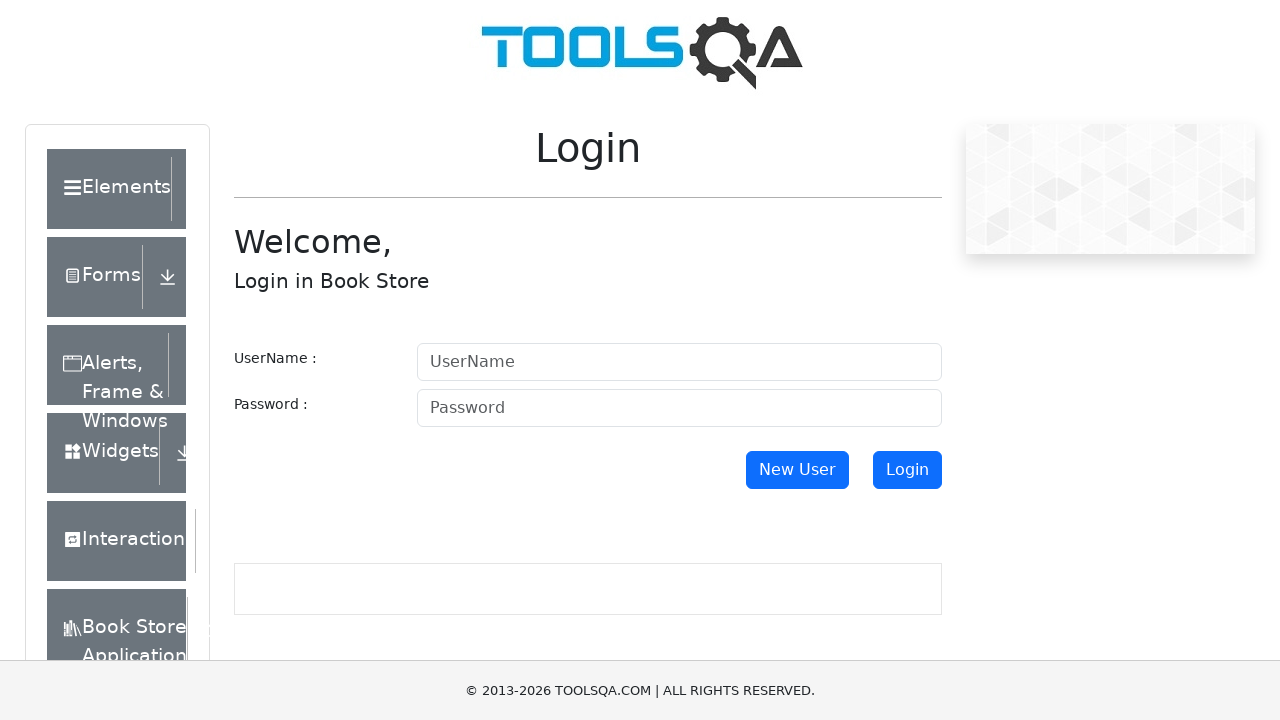

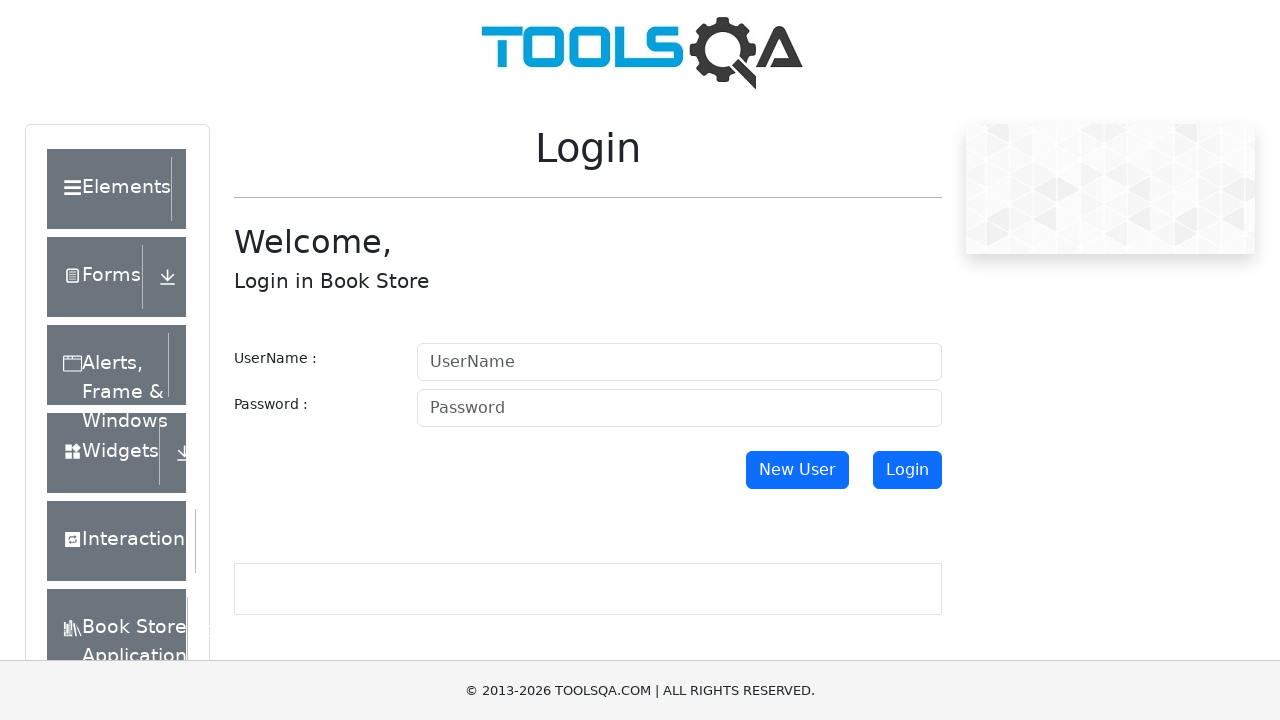